Tests the student registration form by filling in first name, last name, selecting gender, entering phone number, and submitting the form

Starting URL: https://demoqa.com/automation-practice-form

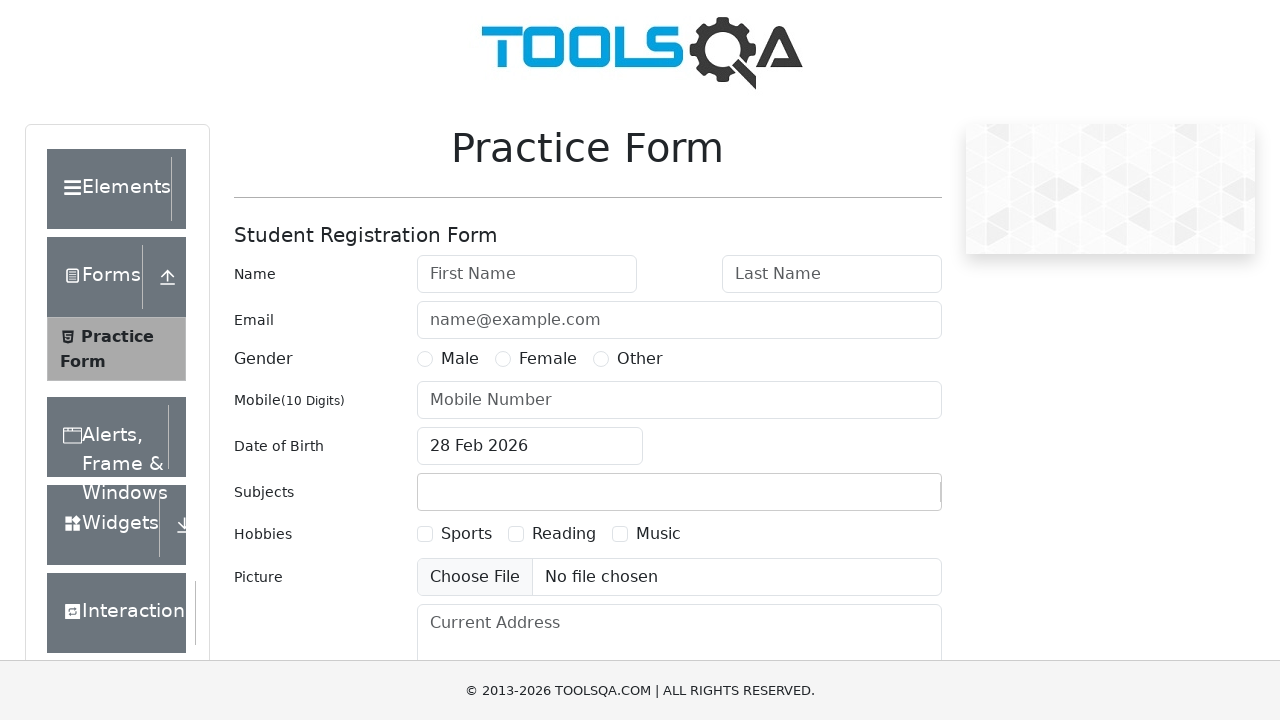

Filled first name field with 'Oleg' on input#firstName
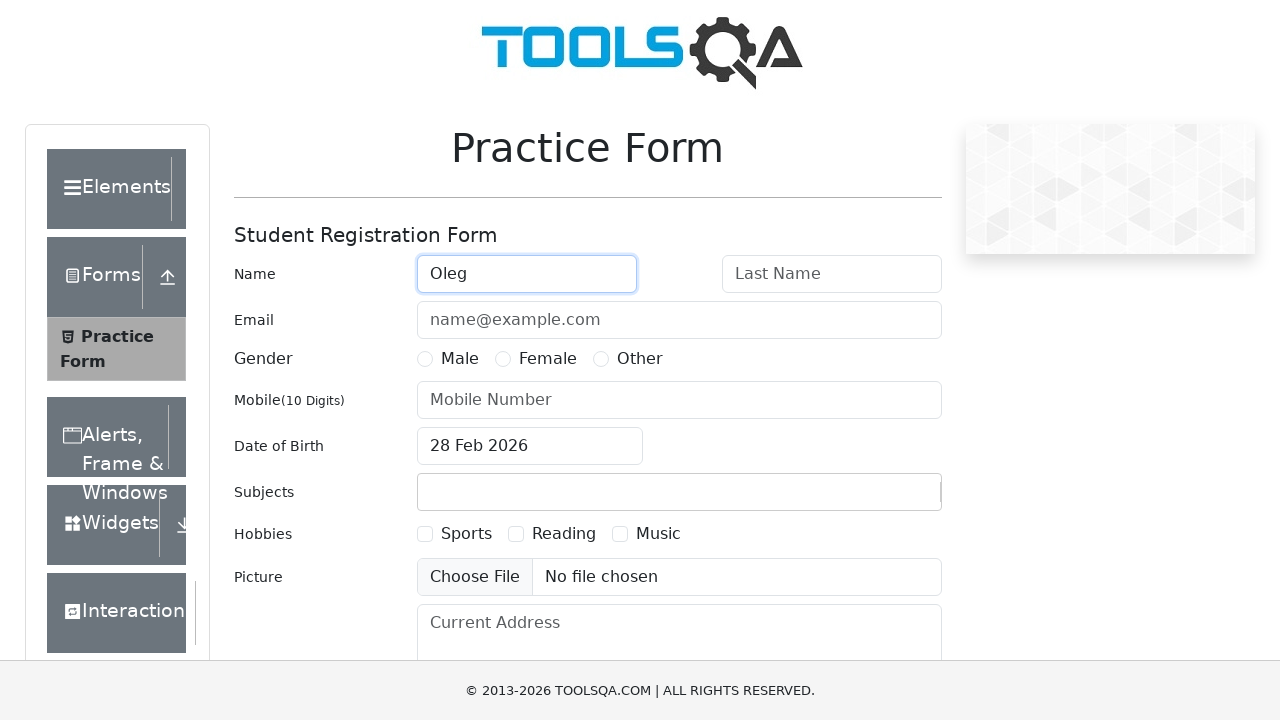

Filled last name field with 'Komarov' on input#lastName
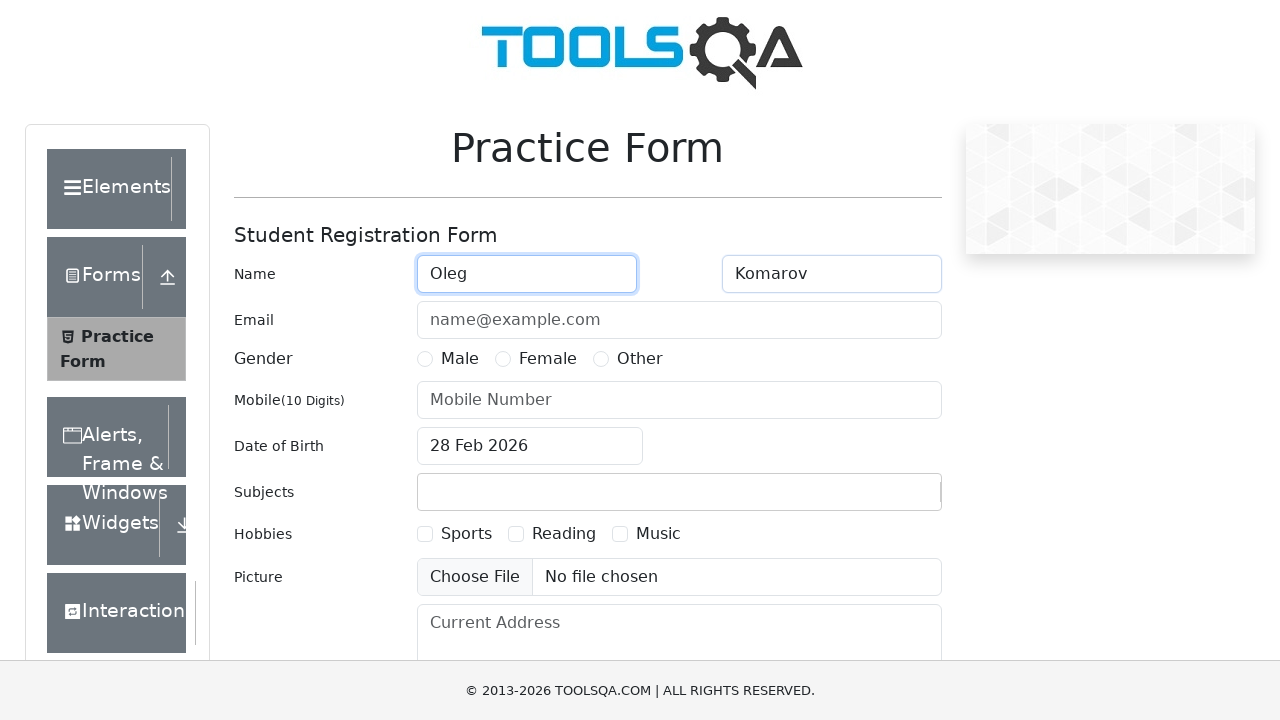

Selected gender (Male) at (460, 359) on label[for='gender-radio-1']
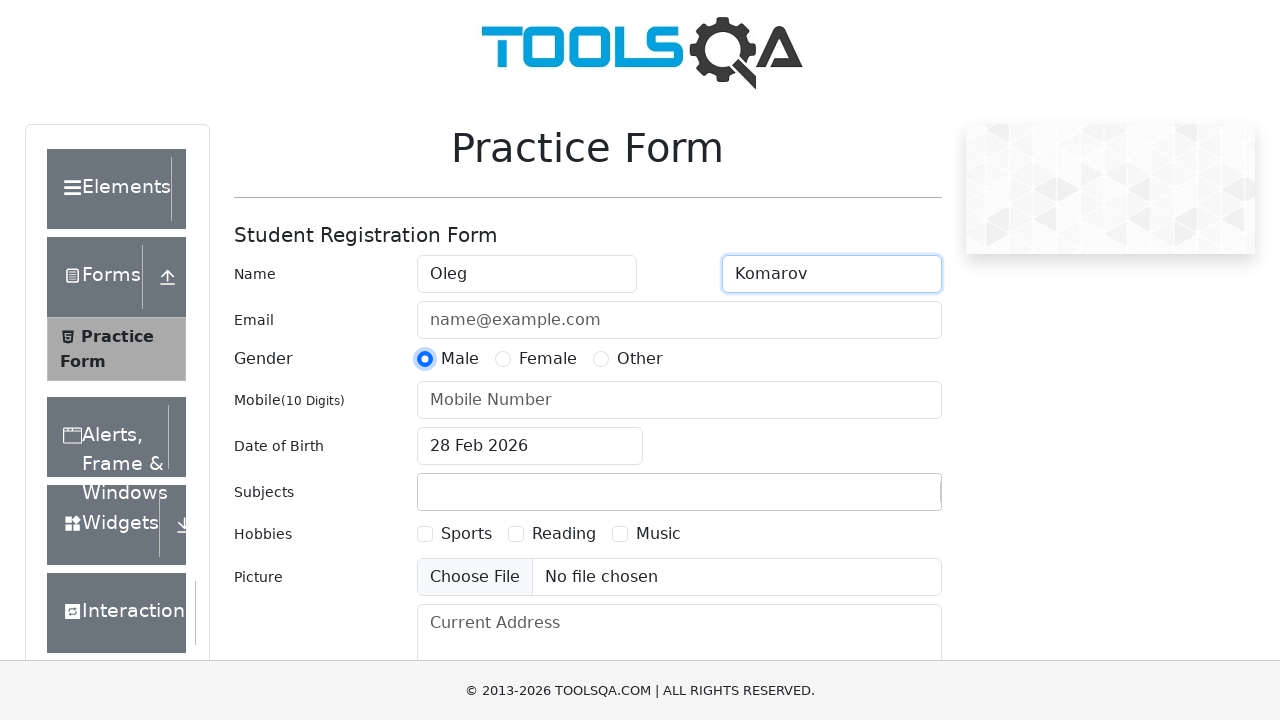

Filled phone number field with '89991114488' on input#userNumber
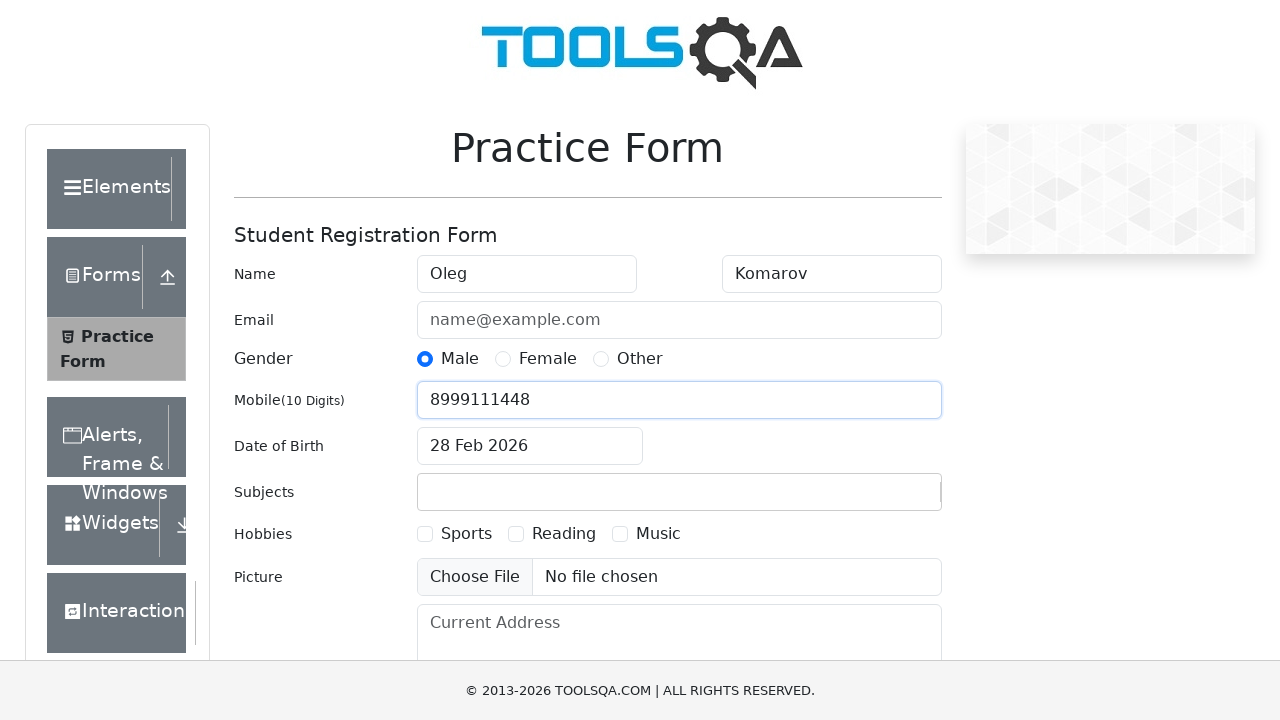

Clicked submit button to register student at (885, 499) on #submit
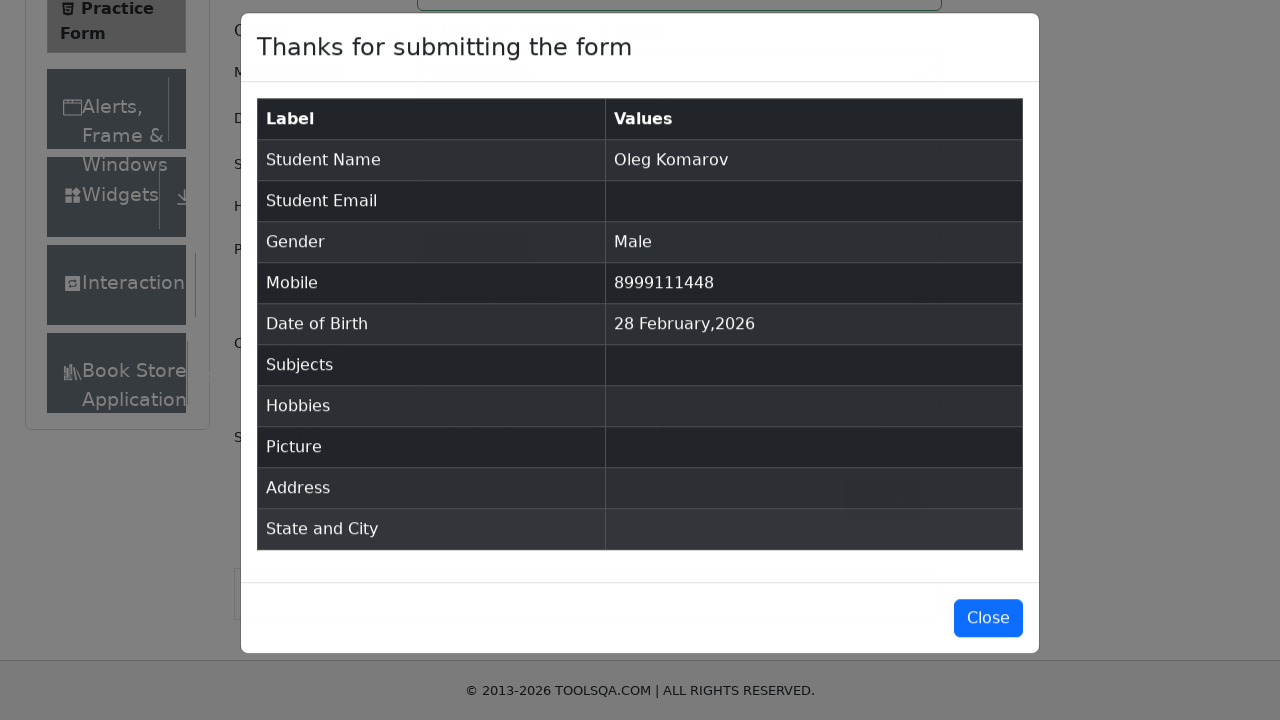

Registration results loaded successfully
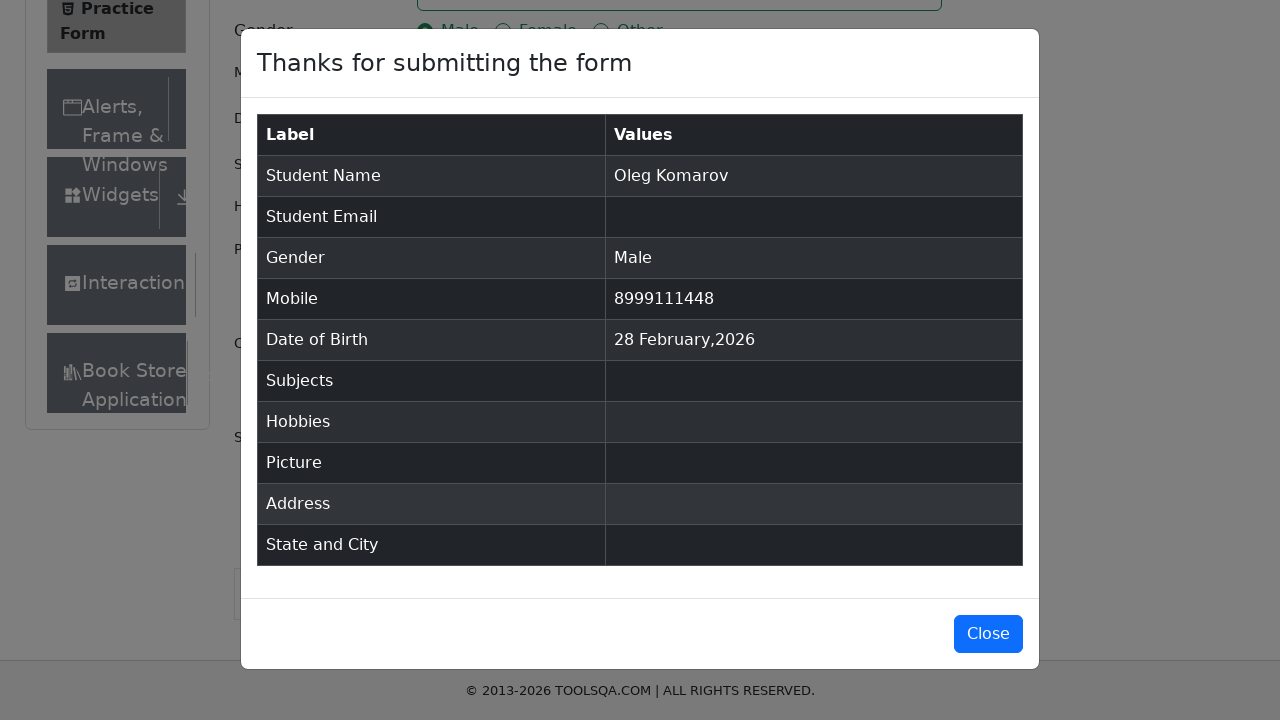

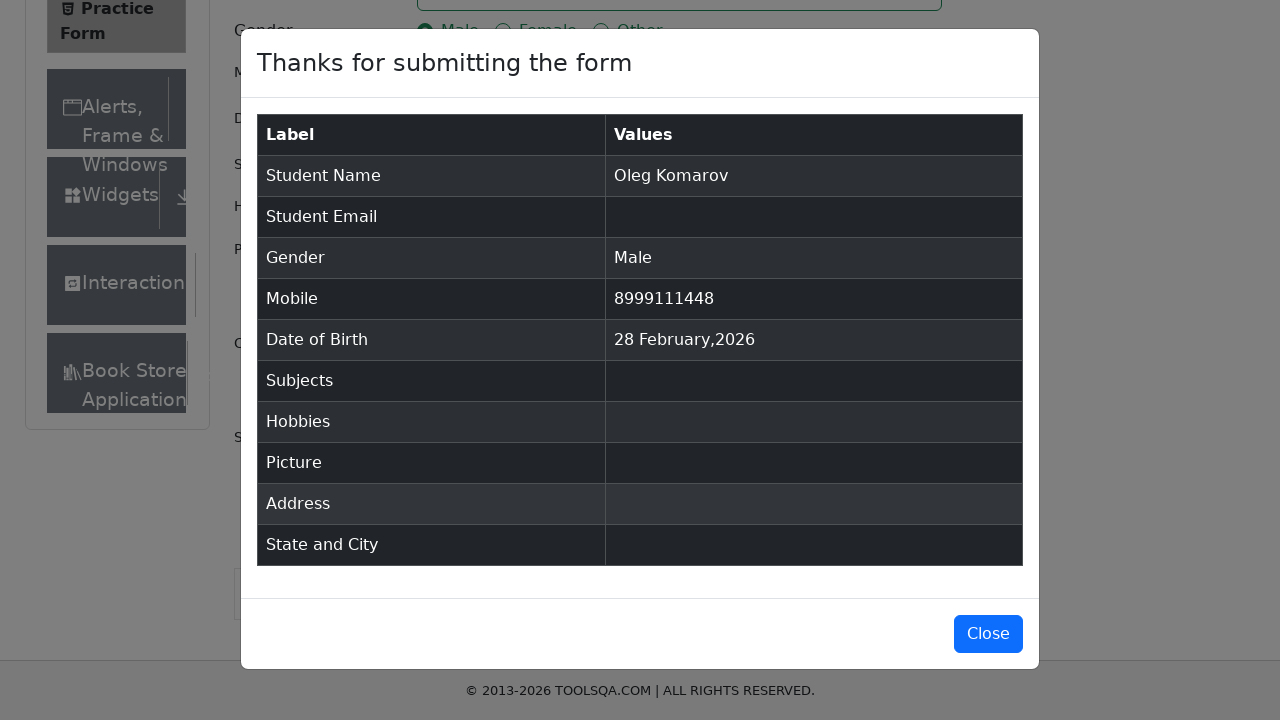